Tests the modulo/remainder operation on an online calculator by entering two numbers, clicking the remainder button, and verifying the result.

Starting URL: https://www.calculadoraonline.com.br/basica

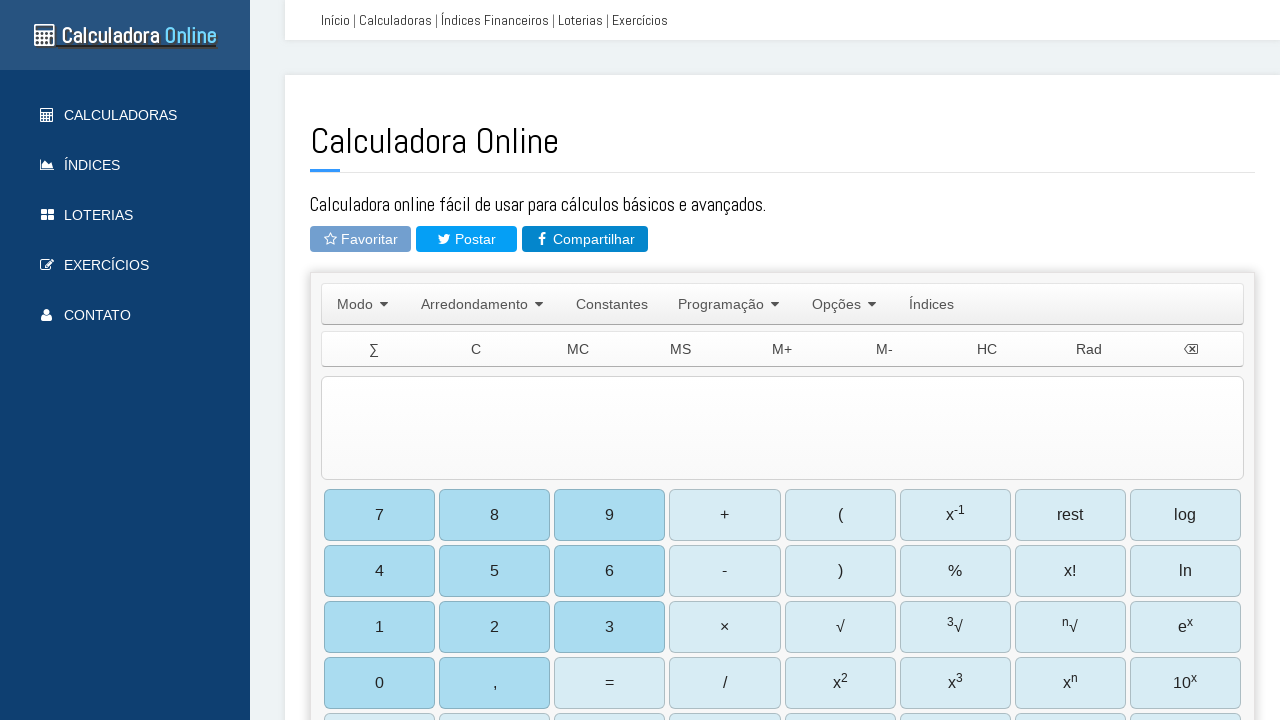

Located display panel element
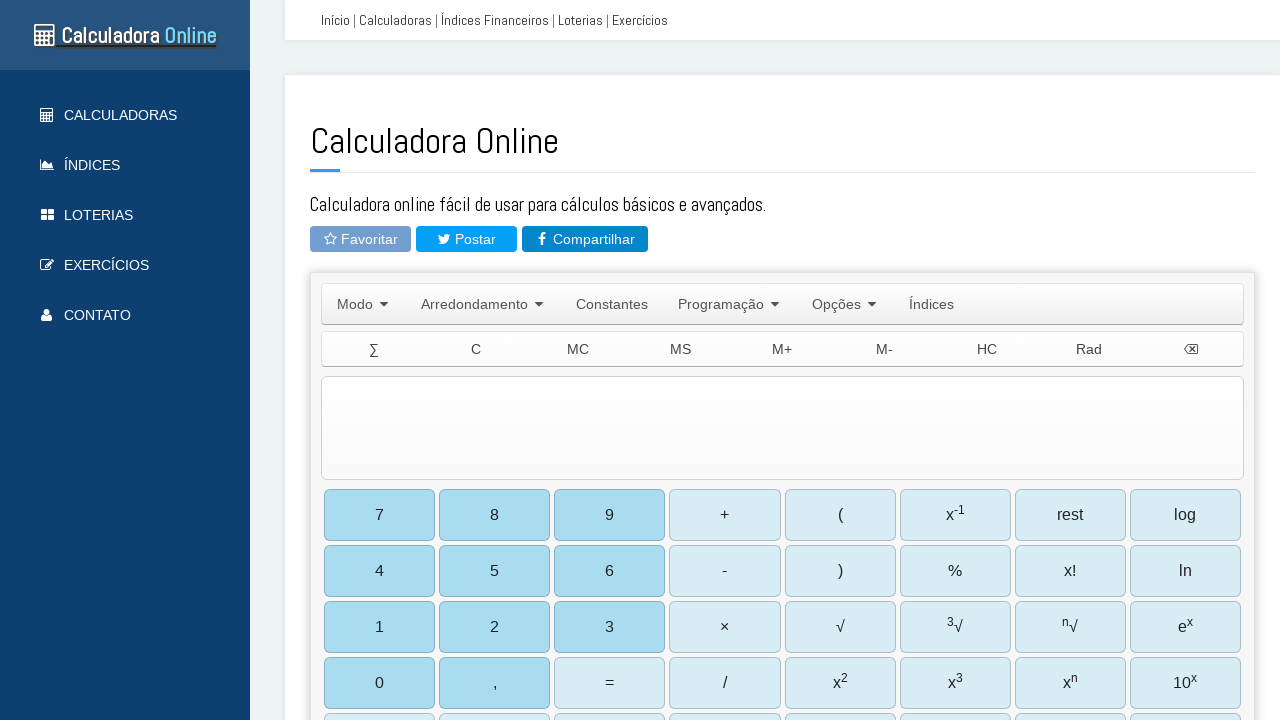

Located remainder button element
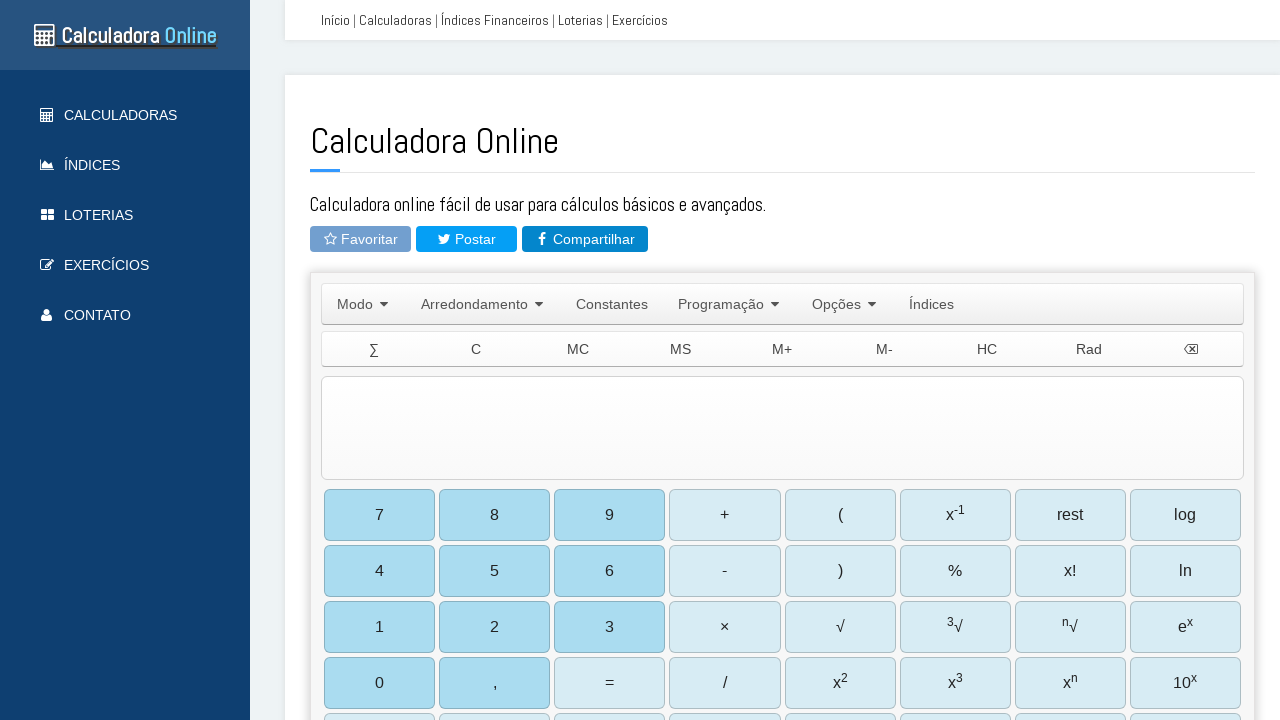

Located equals button element
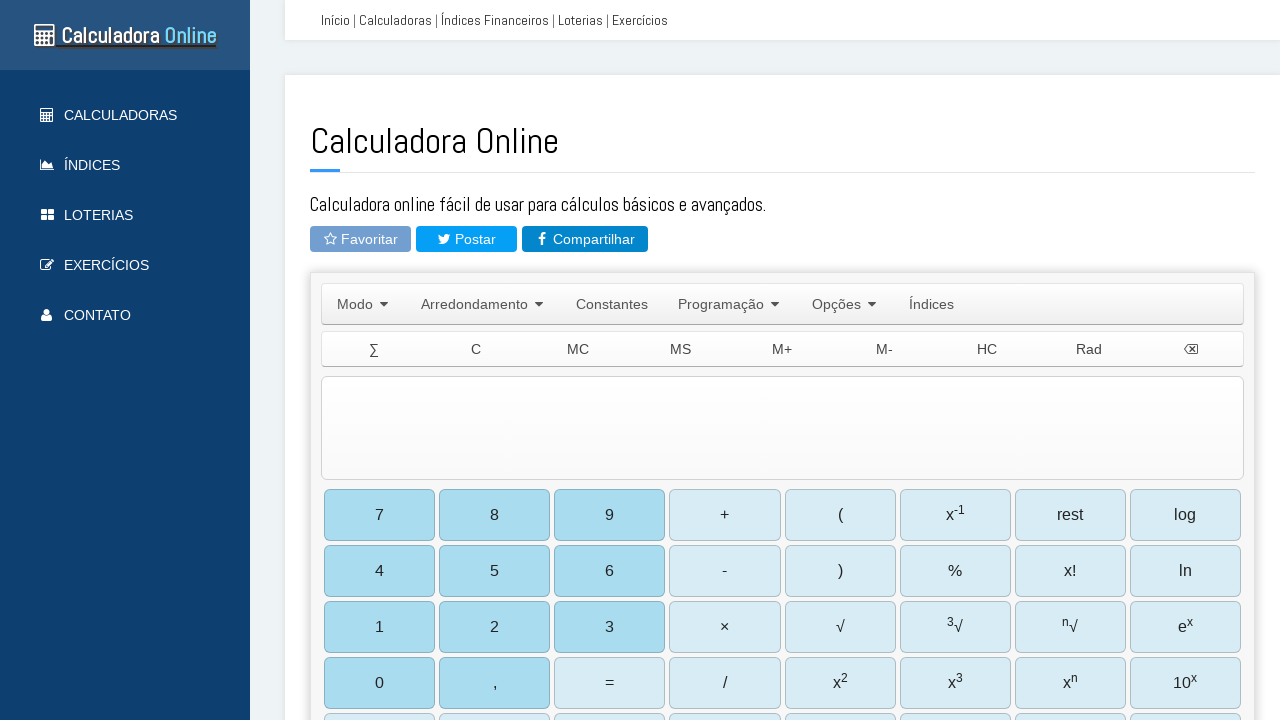

Entered first number '10' in display panel on #TIExp
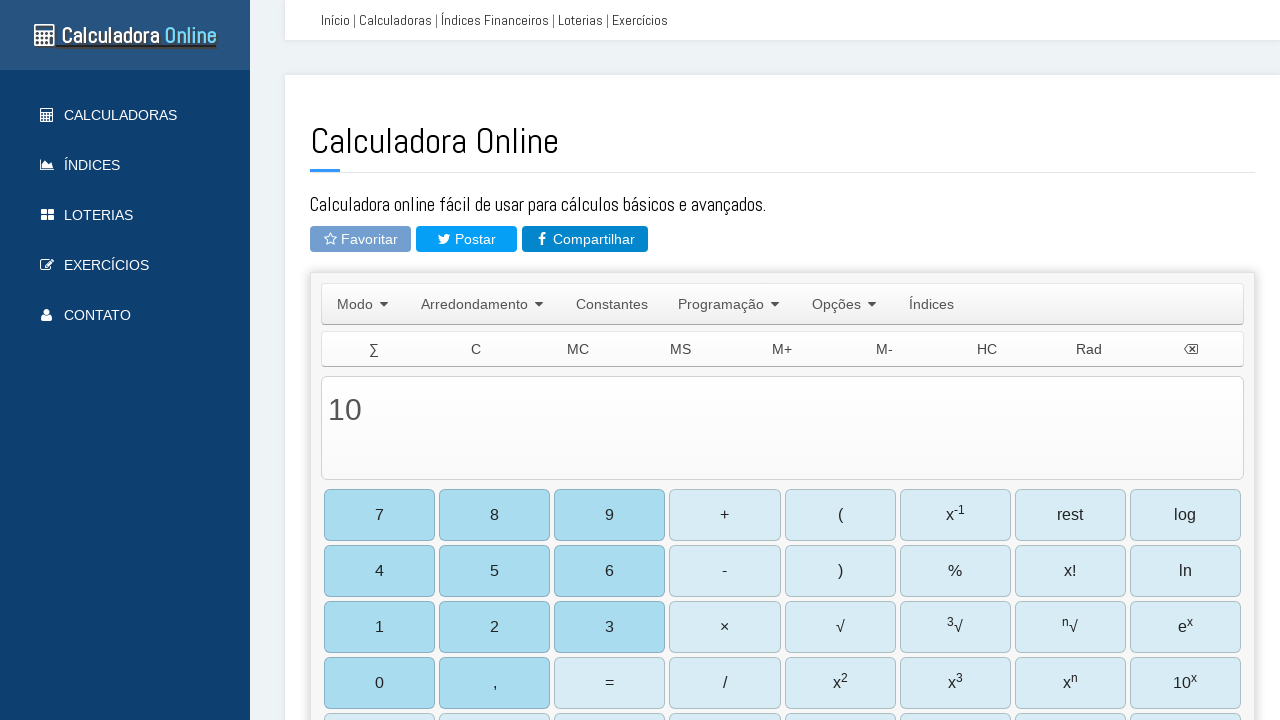

Clicked remainder button at (1070, 515) on #b7
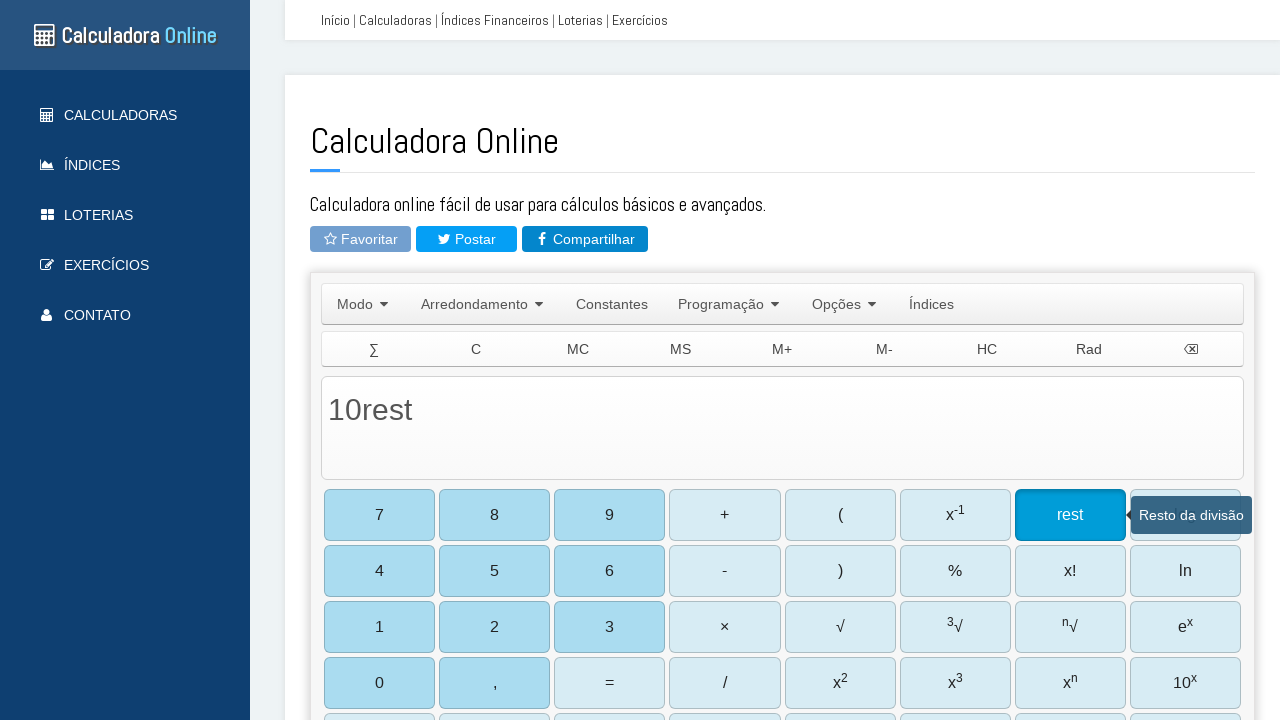

Entered second number '3' in display panel on #TIExp
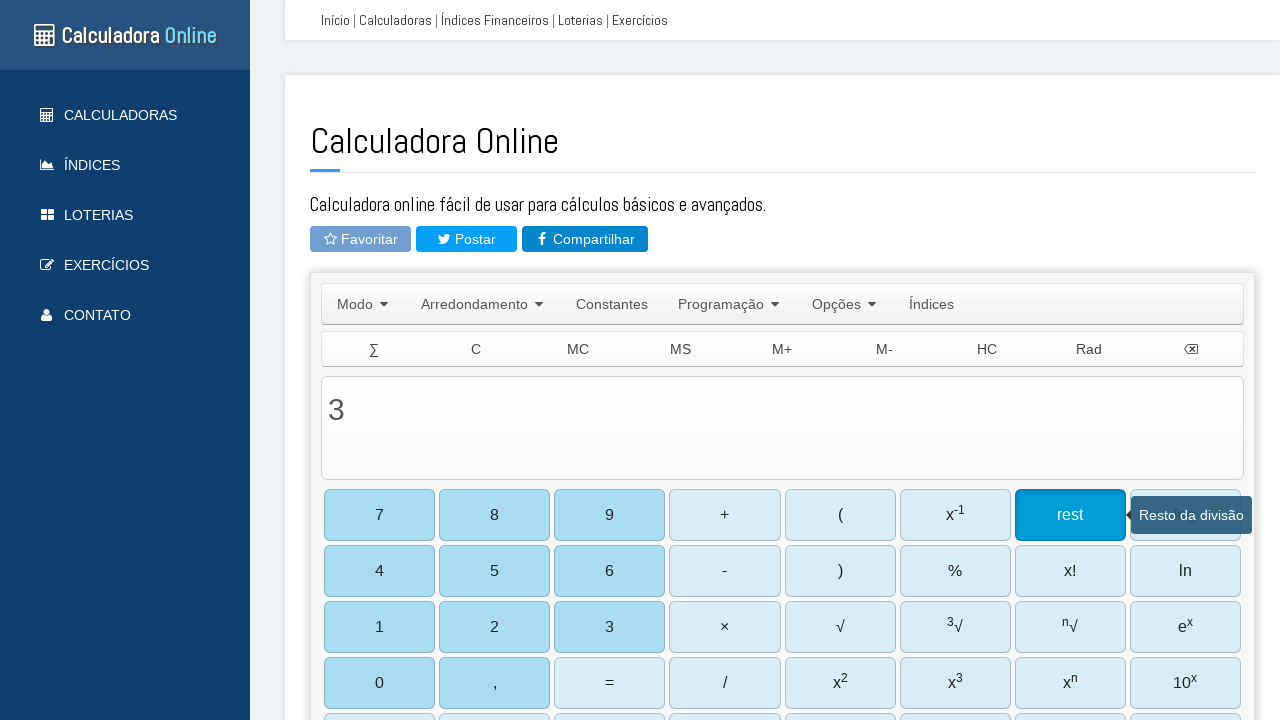

Clicked equals button to calculate 10 % 3 at (610, 683) on #b27
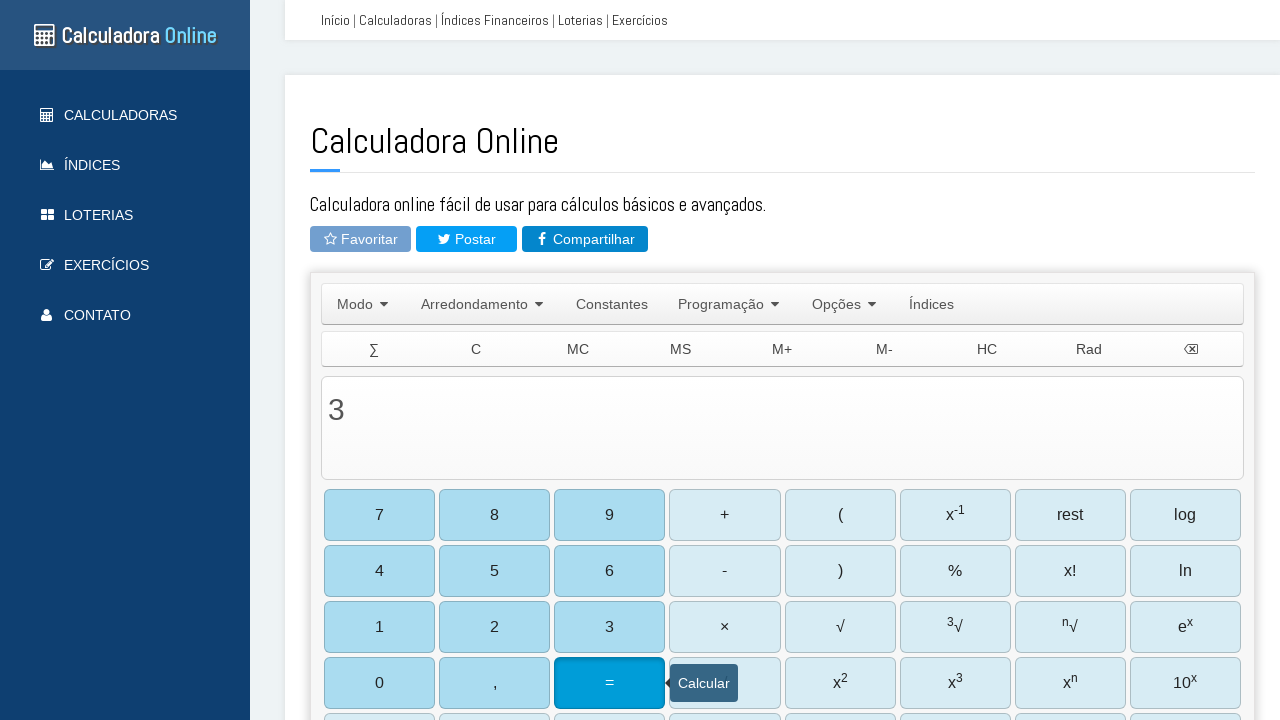

Waited 500ms for result to display (10 % 3 = 1)
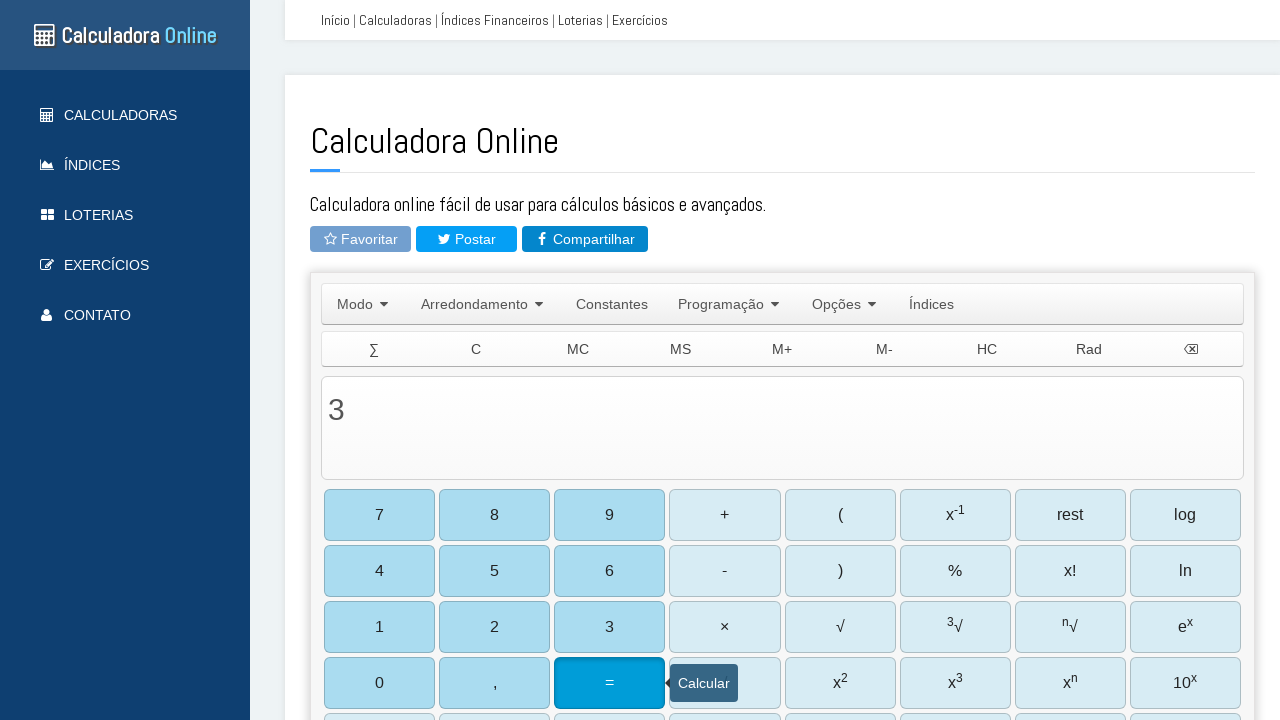

Located clear button element
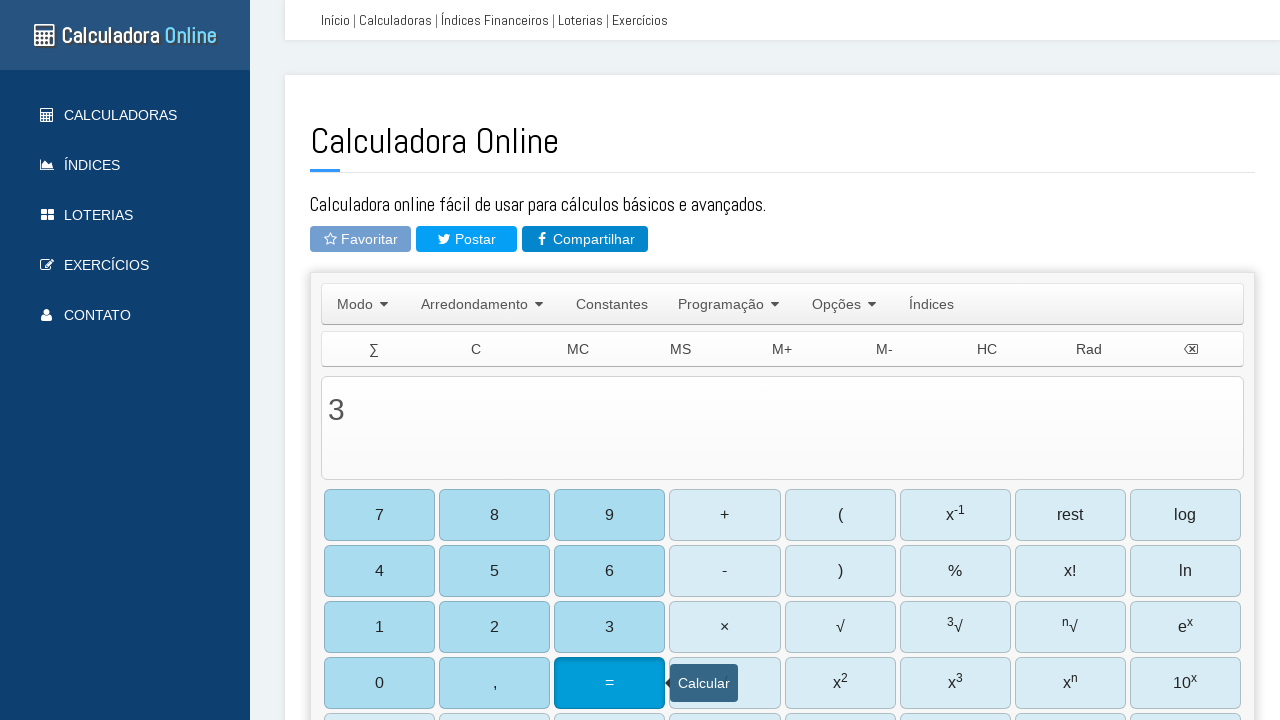

Clicked clear button to reset calculator at (476, 349) on xpath=//table[@class='comandos']//td[text()='C']
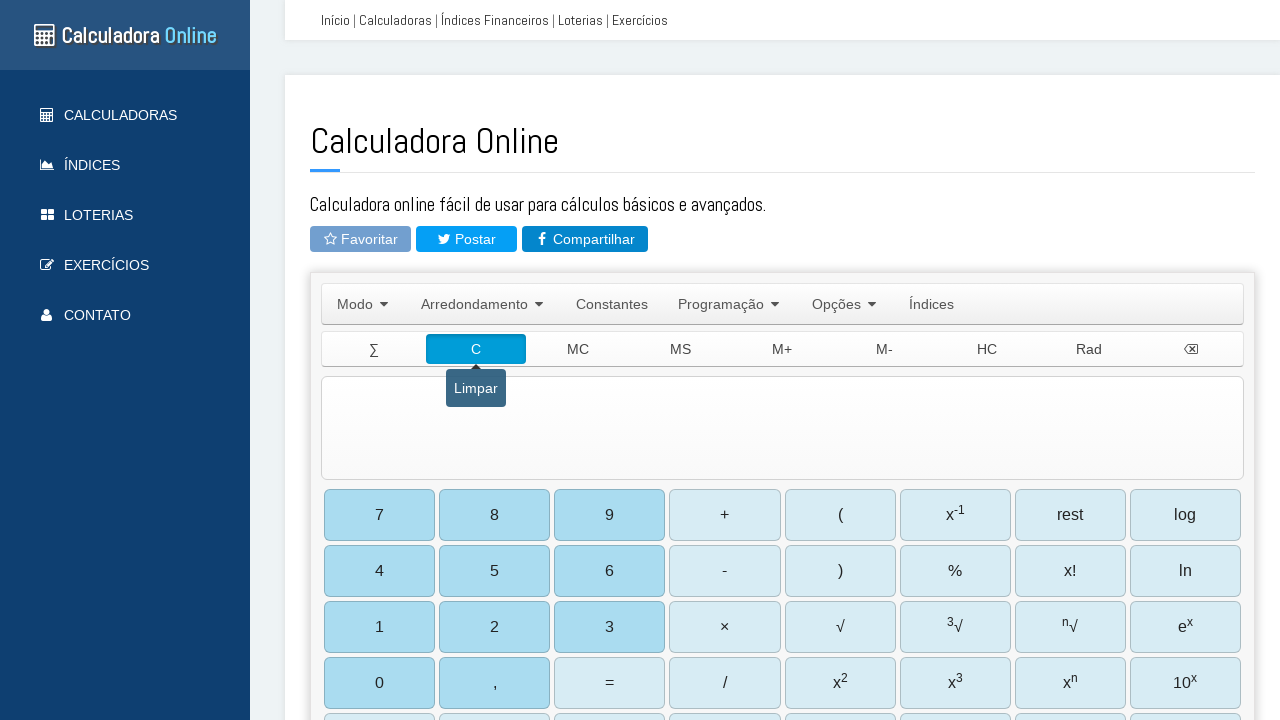

Entered first number '17' in display panel on #TIExp
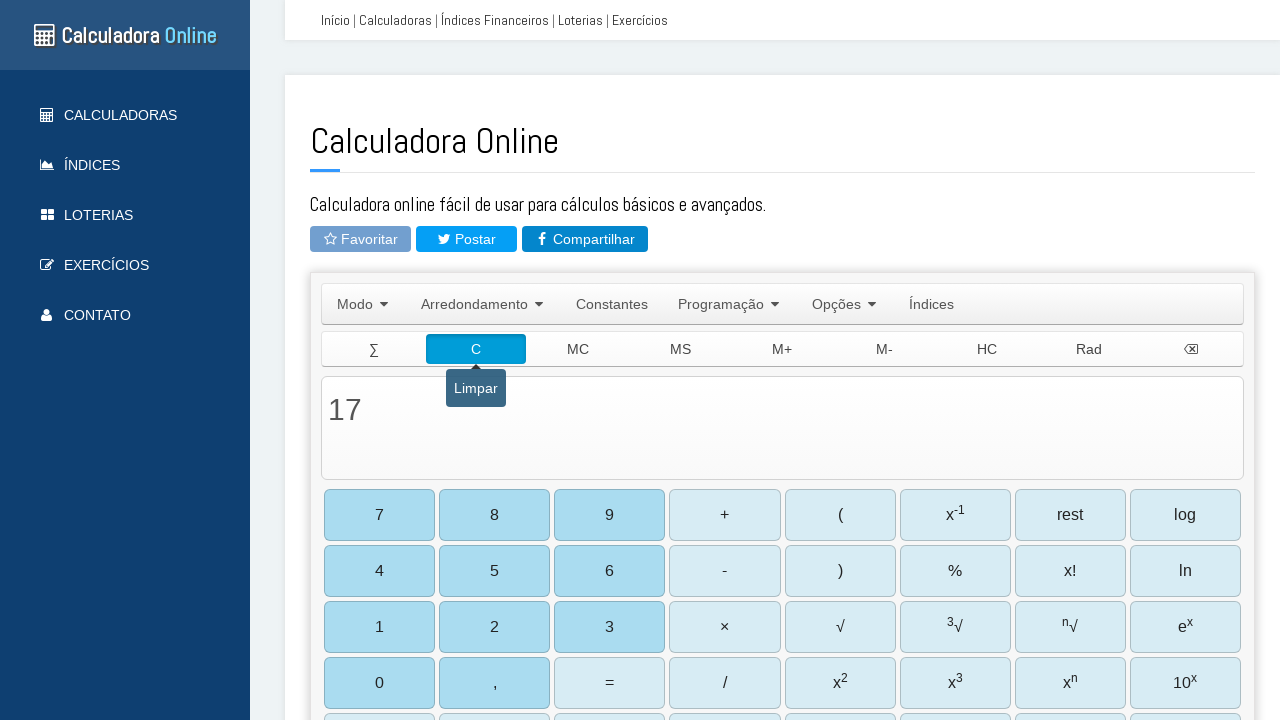

Clicked remainder button at (1070, 515) on #b7
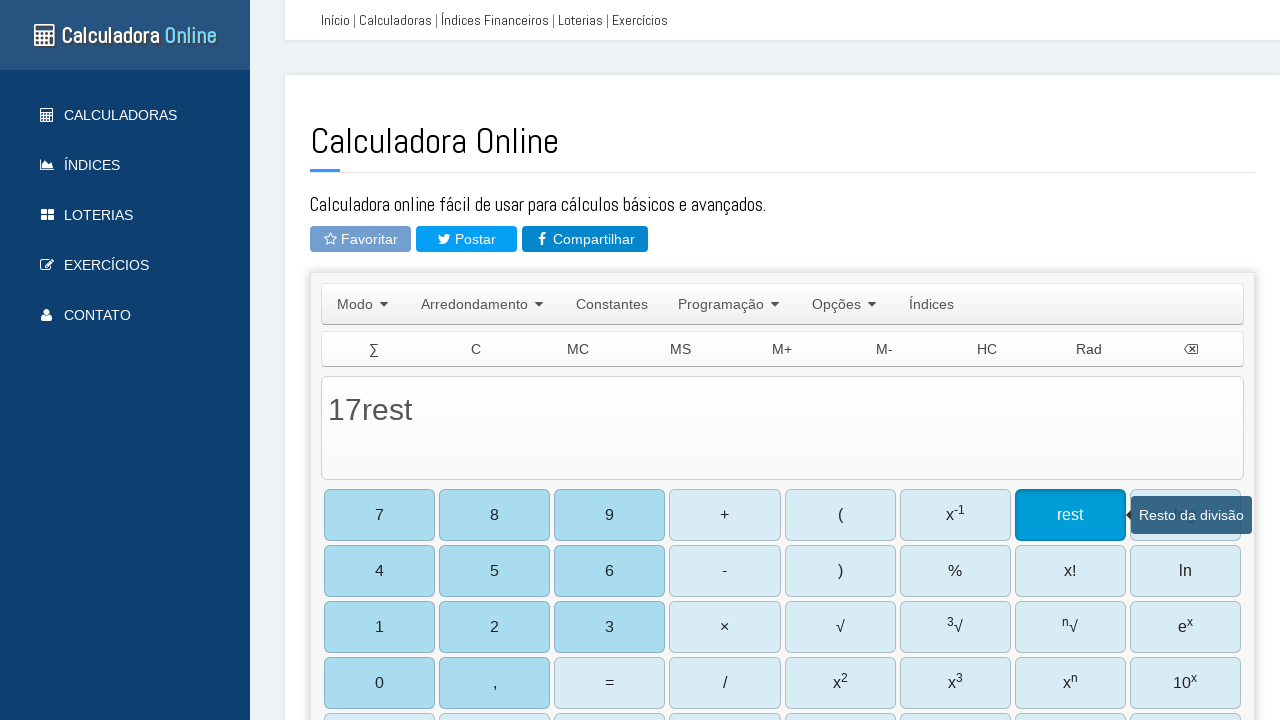

Entered second number '5' in display panel on #TIExp
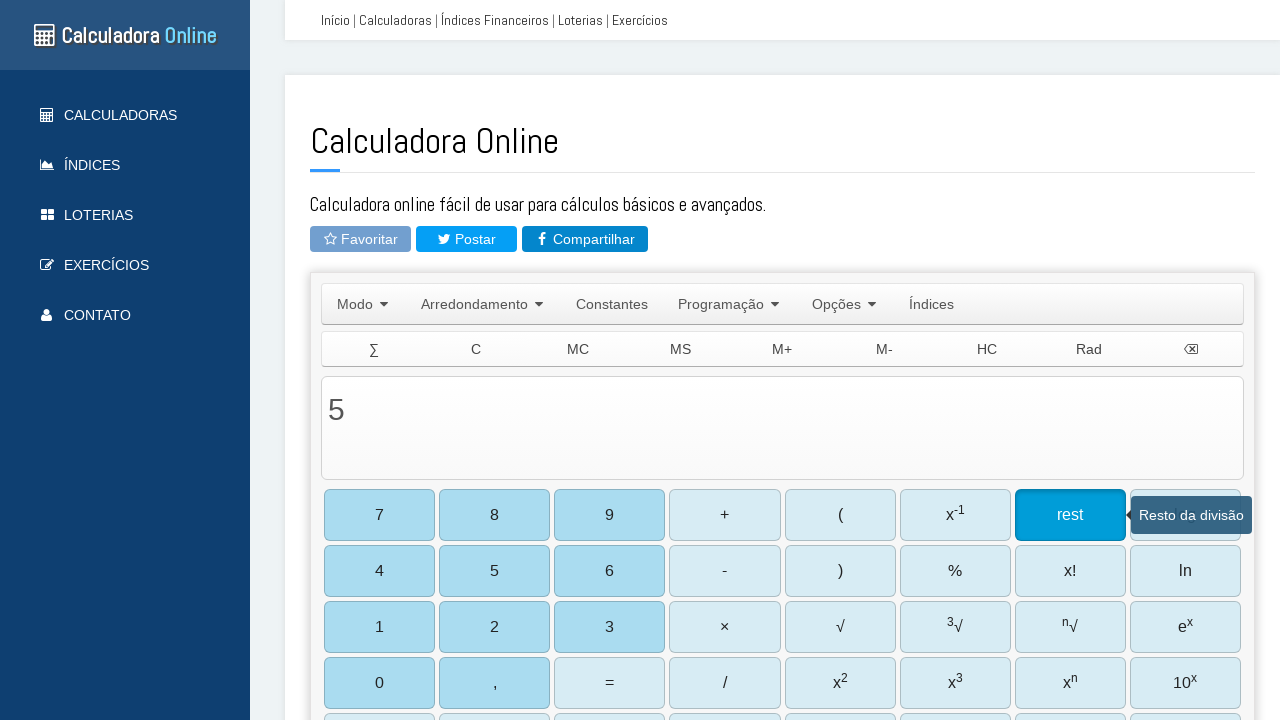

Clicked equals button to calculate 17 % 5 at (610, 683) on #b27
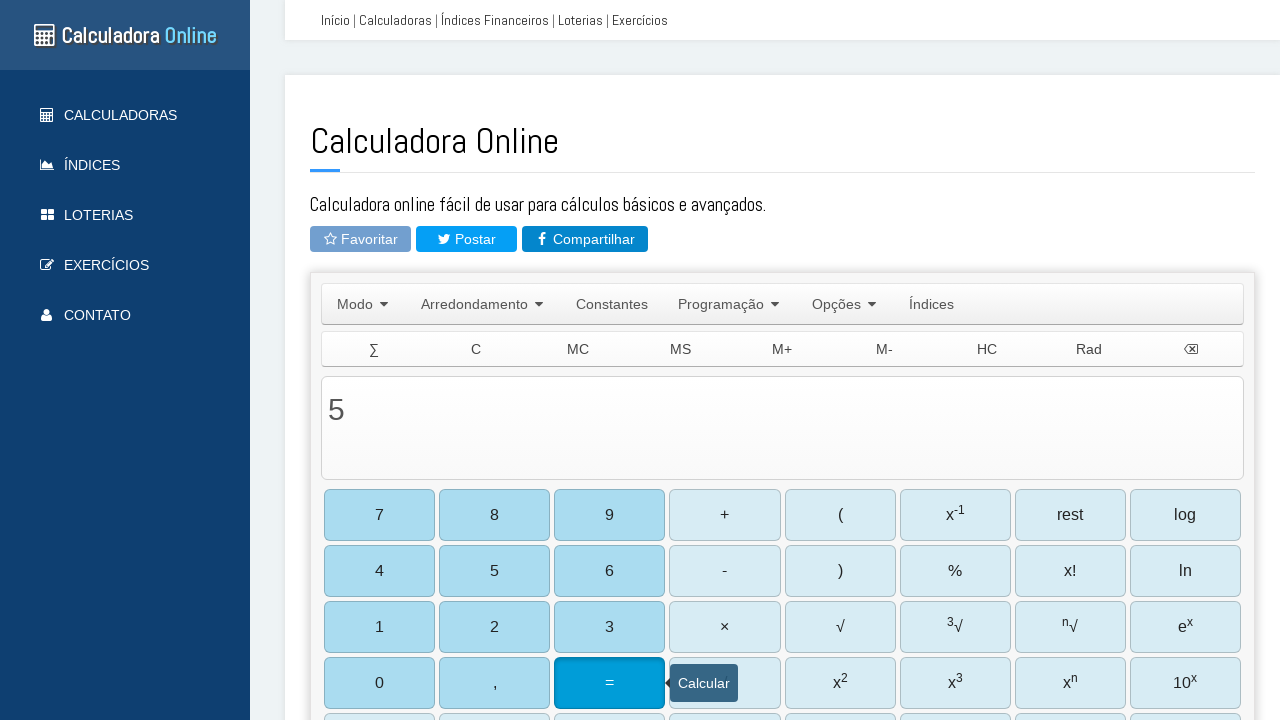

Waited 500ms for result to display (17 % 5 = 2)
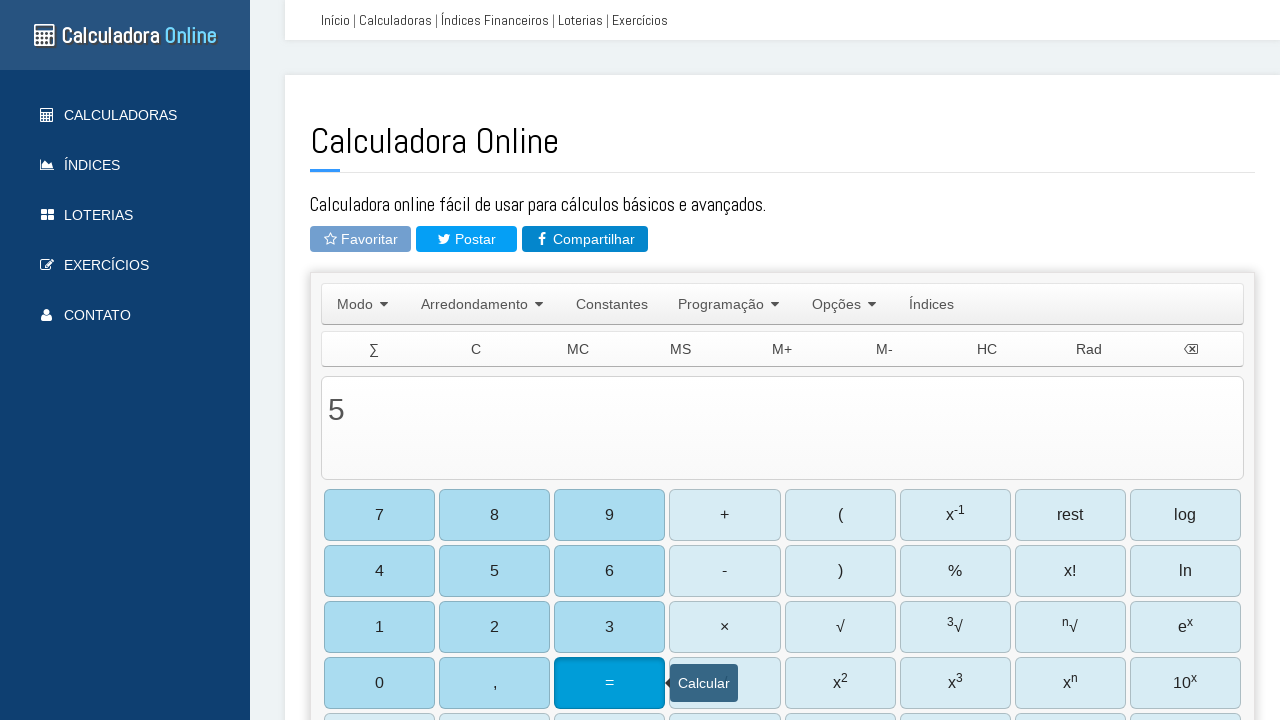

Clicked clear button to reset calculator at (476, 349) on xpath=//table[@class='comandos']//td[text()='C']
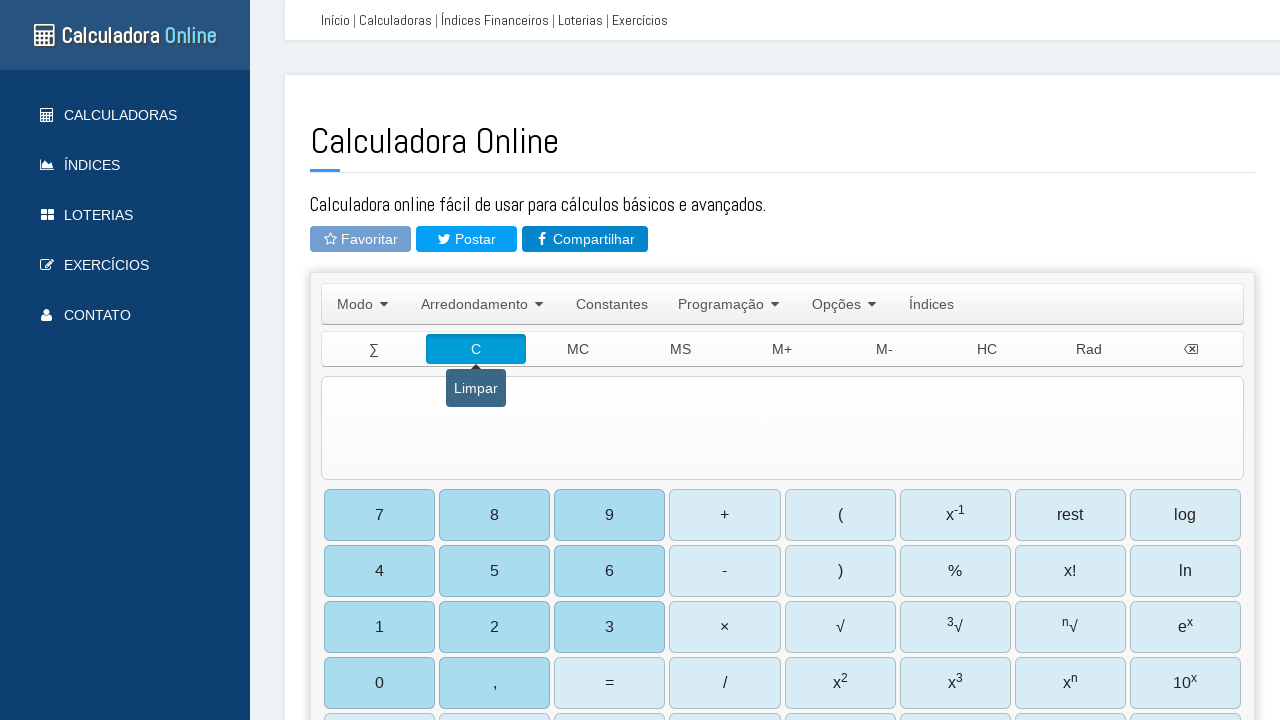

Entered first number '25' in display panel on #TIExp
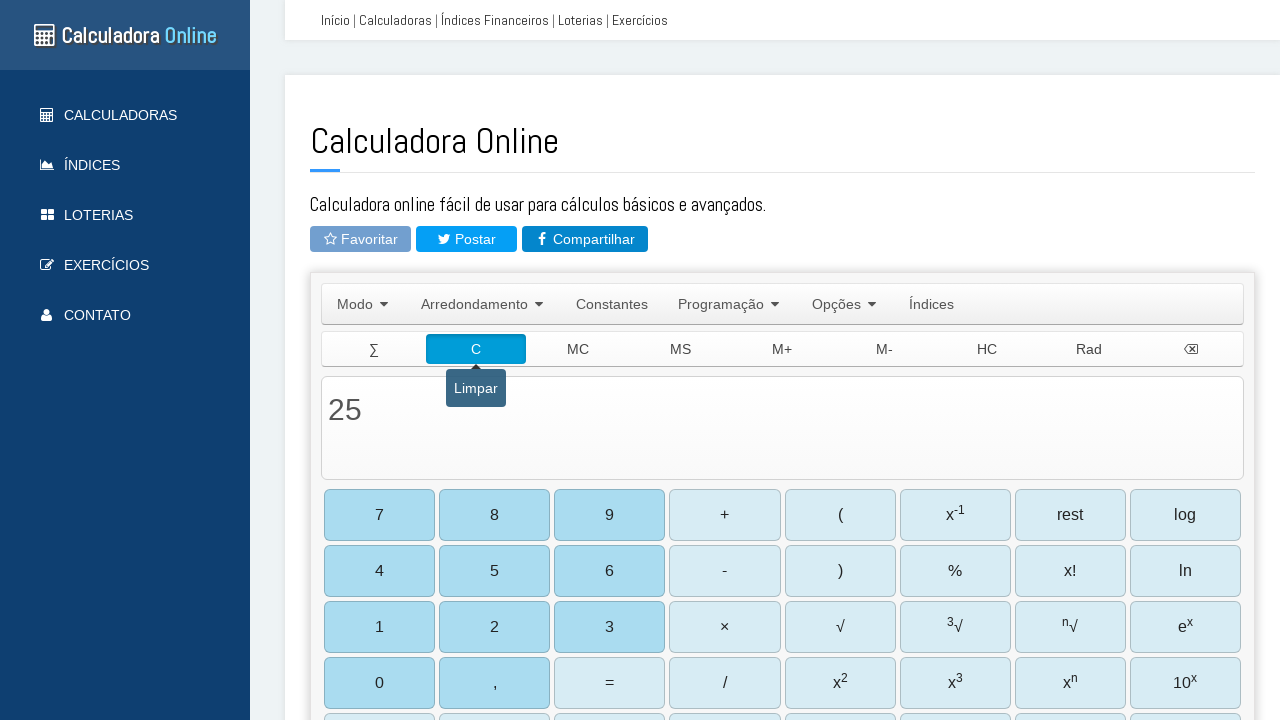

Clicked remainder button at (1070, 515) on #b7
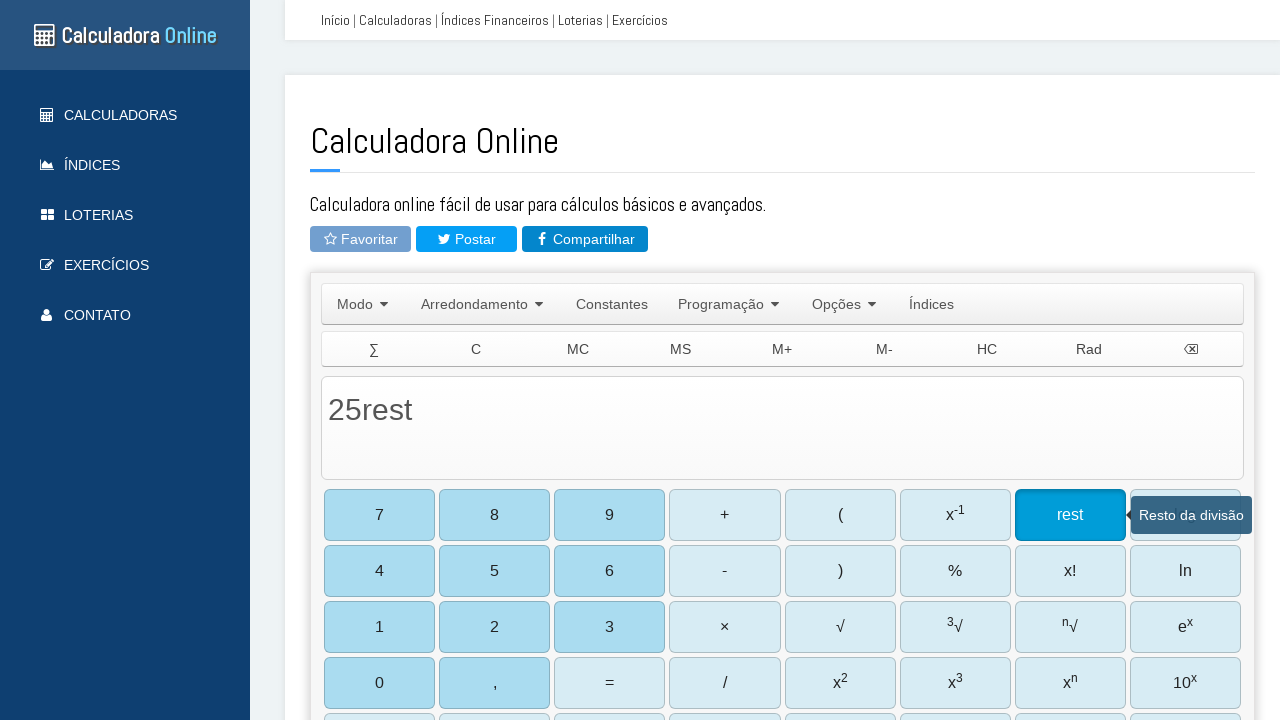

Entered second number '7' in display panel on #TIExp
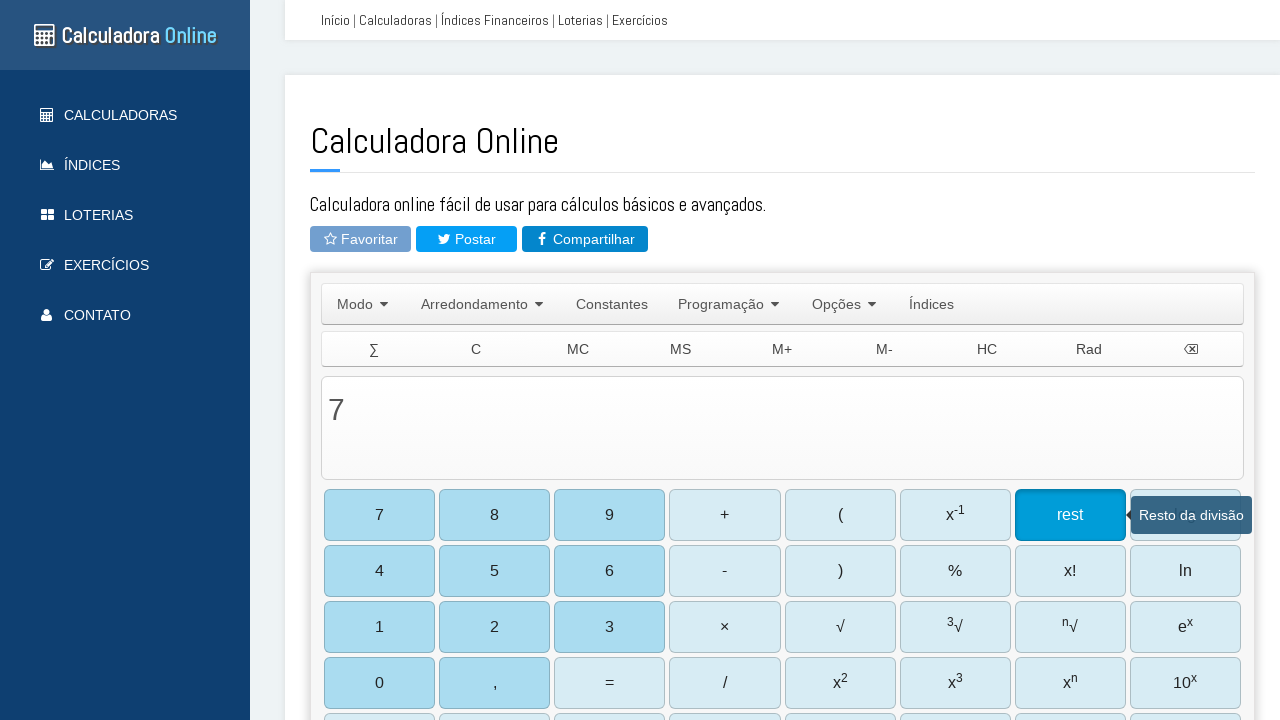

Clicked equals button to calculate 25 % 7 at (610, 683) on #b27
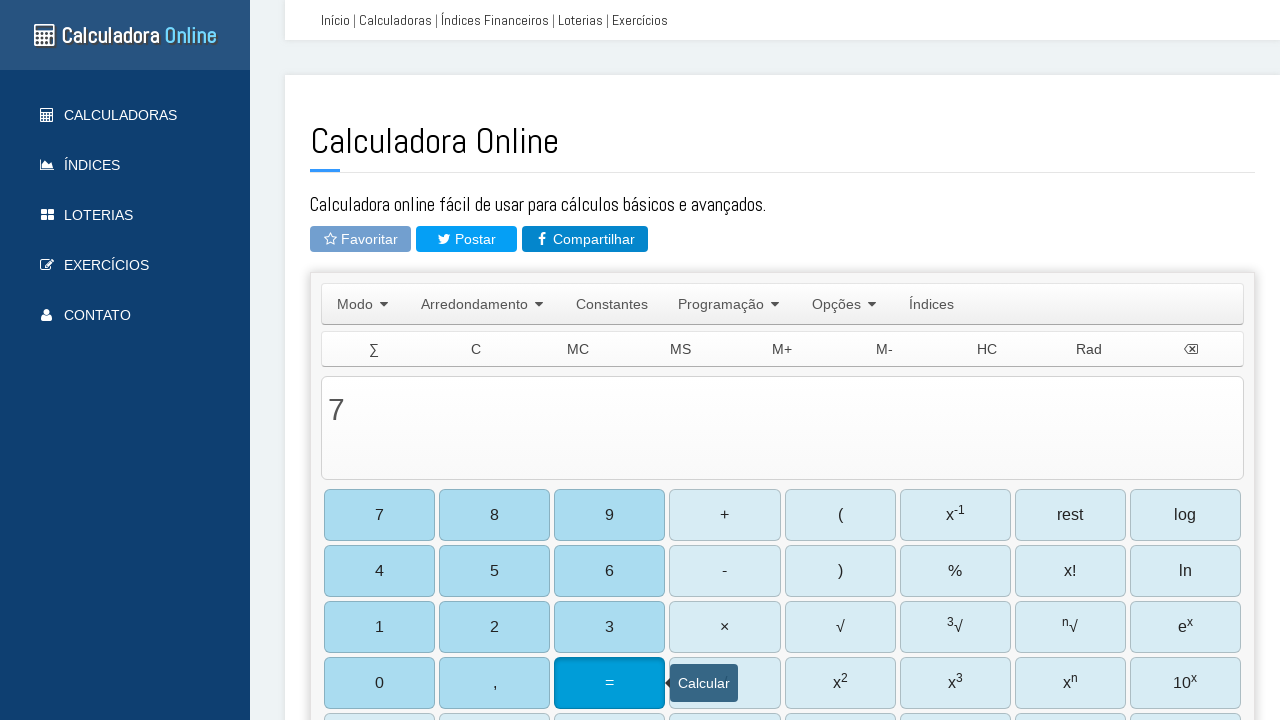

Waited 500ms for result to display (25 % 7 = 4)
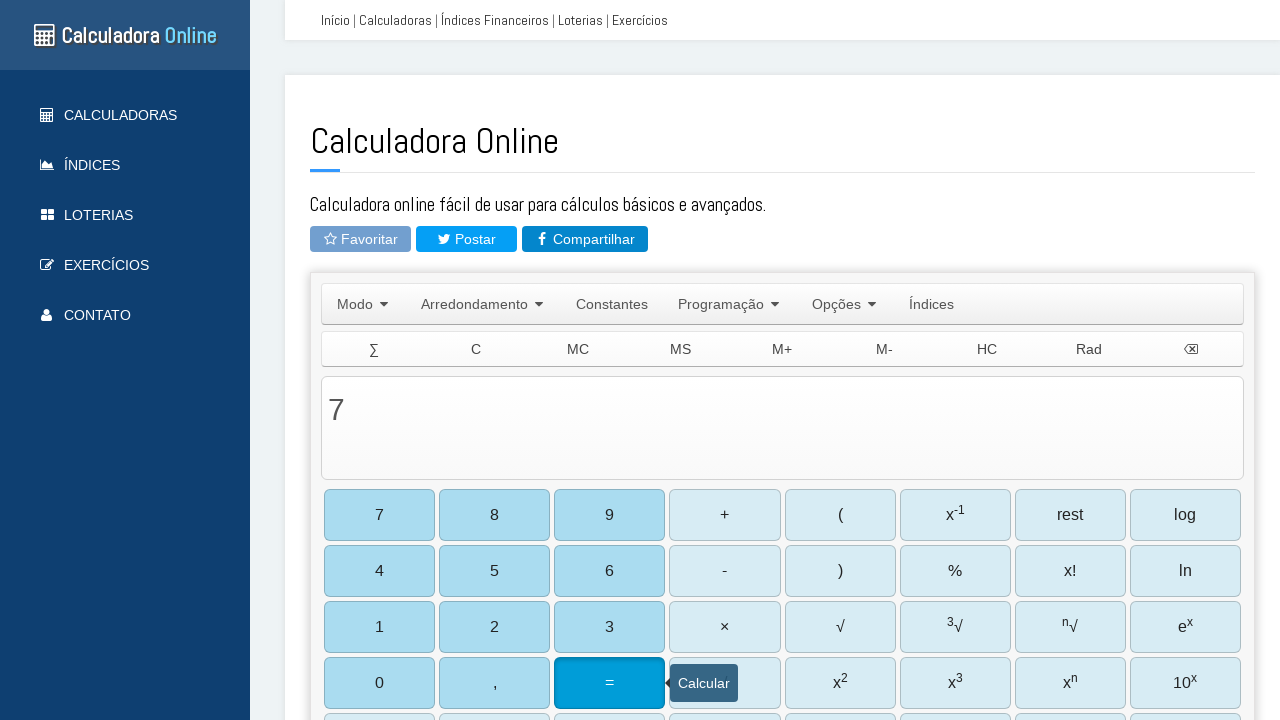

Clicked clear button to reset calculator after final test at (476, 349) on xpath=//table[@class='comandos']//td[text()='C']
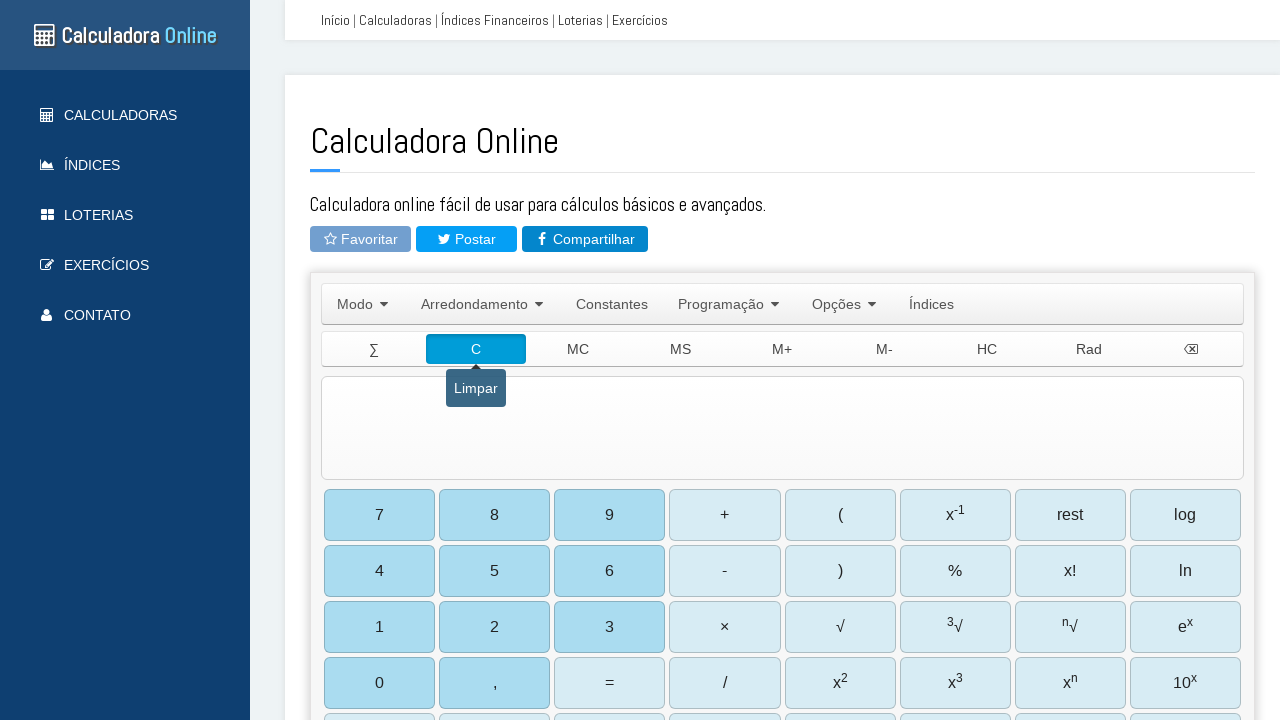

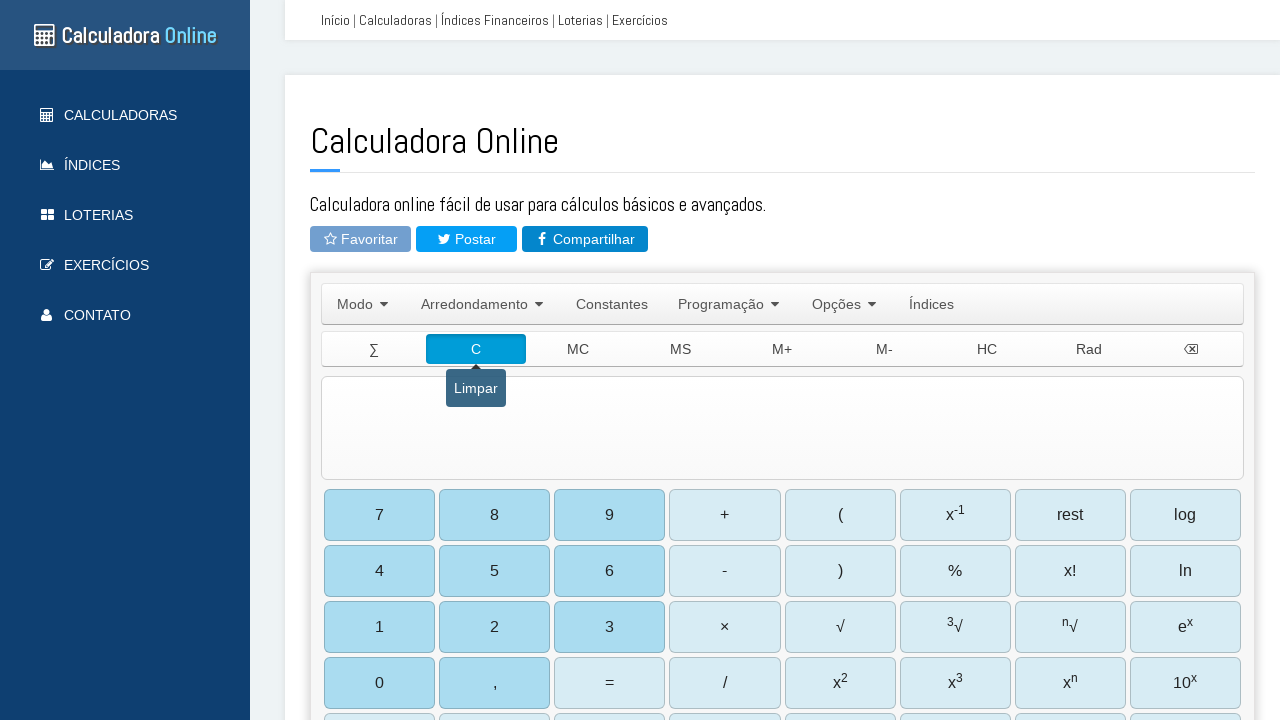